Tests filtering to display only completed todo items

Starting URL: https://demo.playwright.dev/todomvc

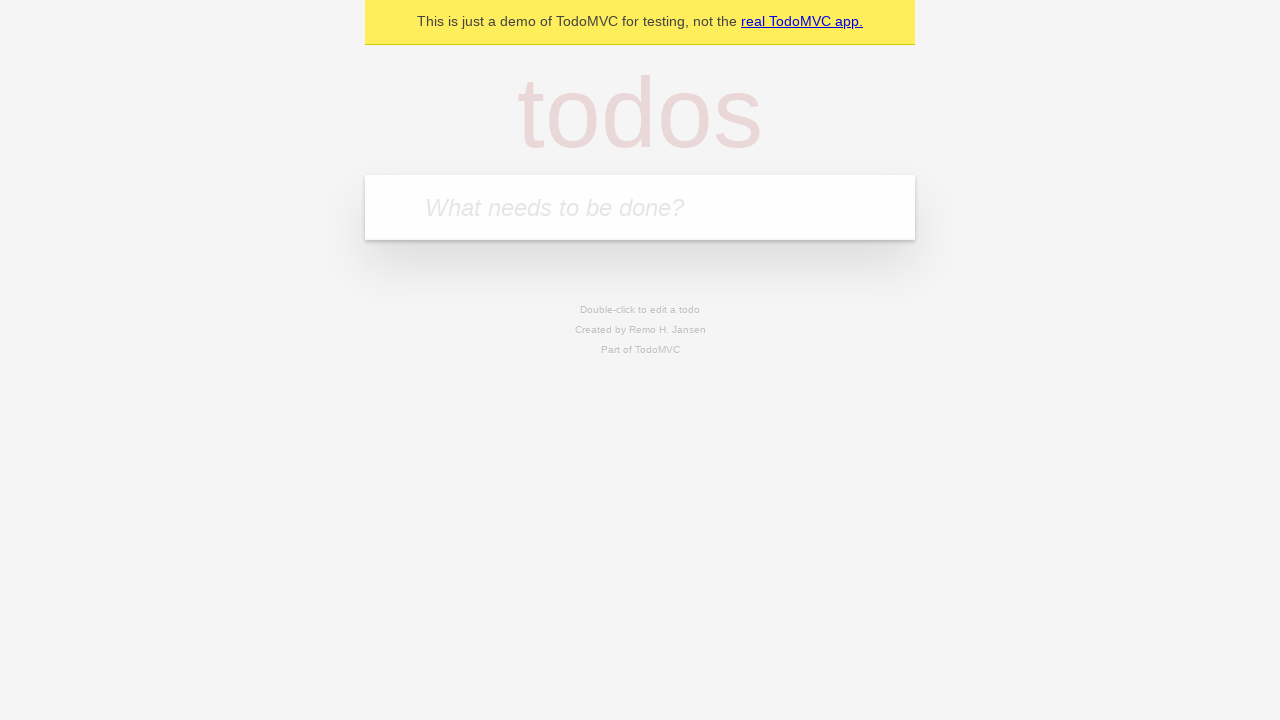

Filled todo input field with 'buy some cheese' on internal:attr=[placeholder="What needs to be done?"i]
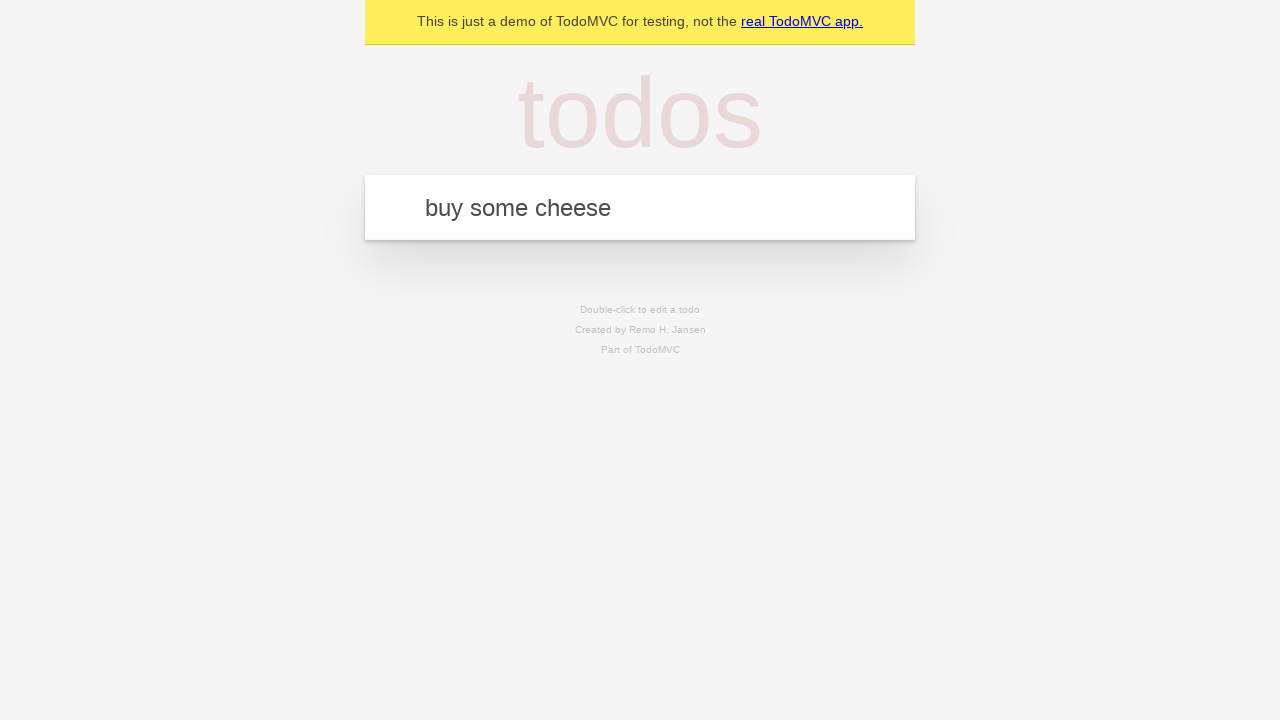

Pressed Enter to create todo 'buy some cheese' on internal:attr=[placeholder="What needs to be done?"i]
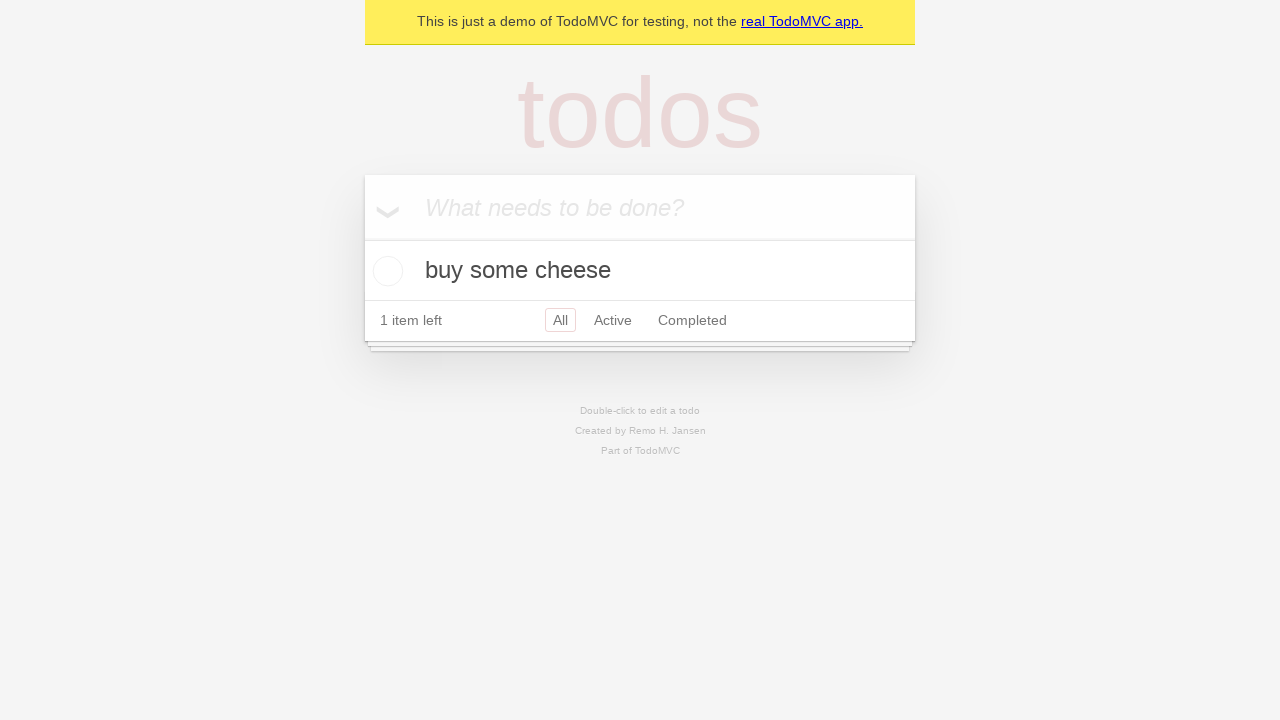

Filled todo input field with 'feed the cat' on internal:attr=[placeholder="What needs to be done?"i]
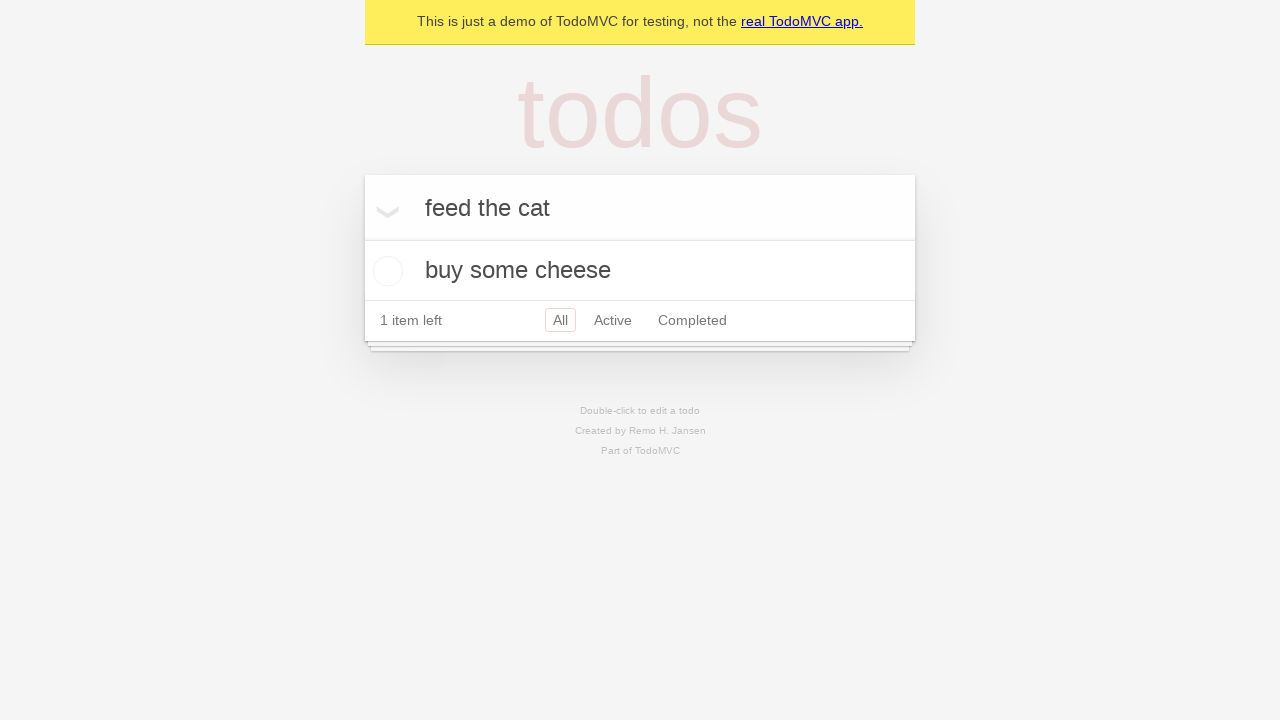

Pressed Enter to create todo 'feed the cat' on internal:attr=[placeholder="What needs to be done?"i]
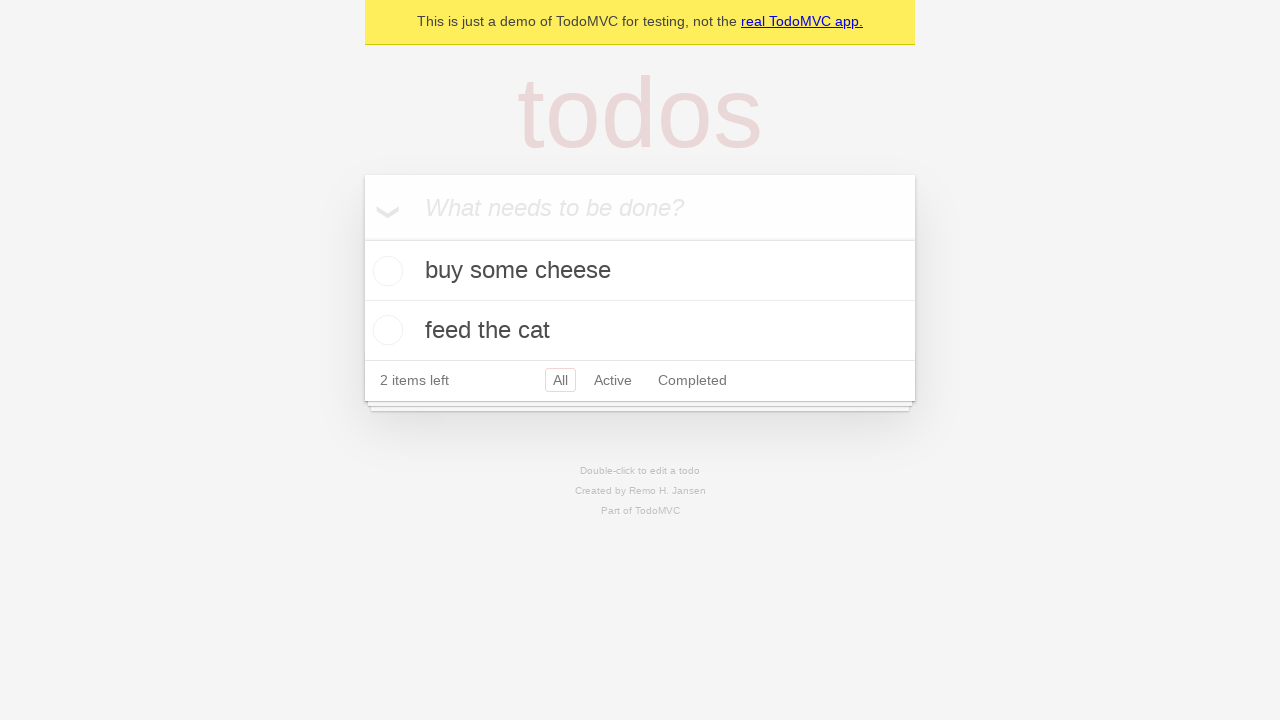

Filled todo input field with 'book a doctors appointment' on internal:attr=[placeholder="What needs to be done?"i]
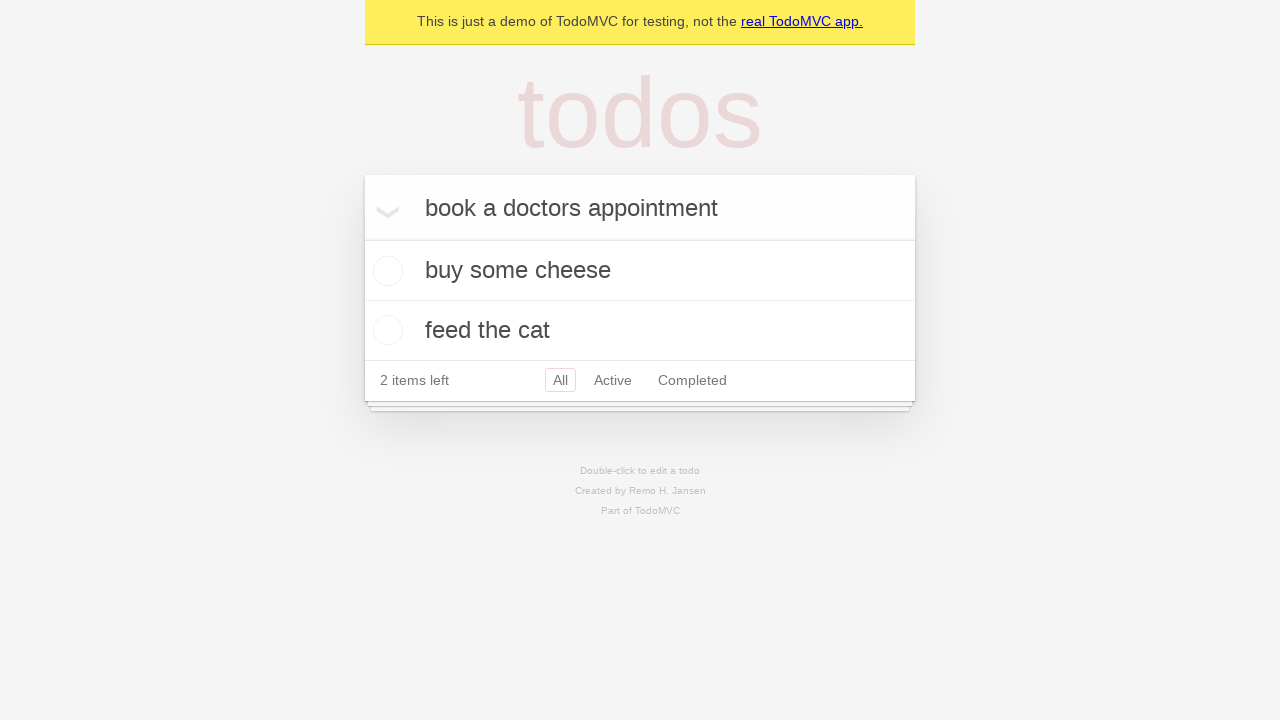

Pressed Enter to create todo 'book a doctors appointment' on internal:attr=[placeholder="What needs to be done?"i]
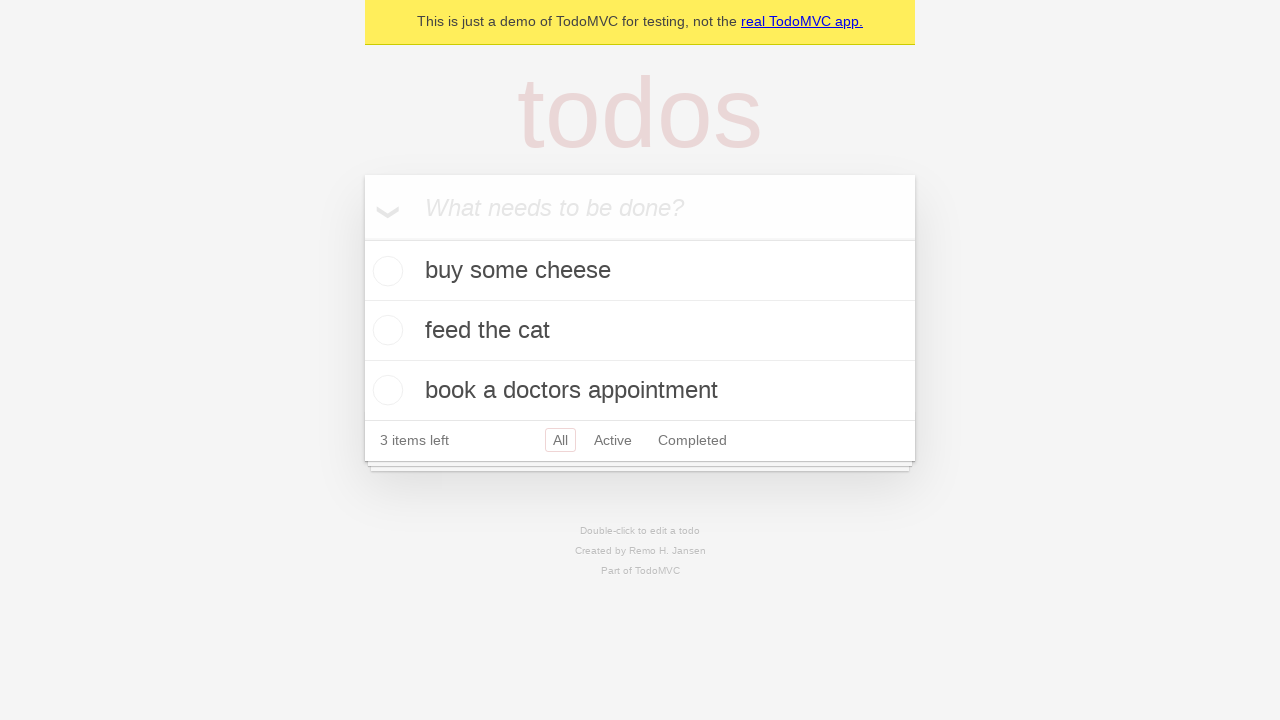

Waited for todo items to load
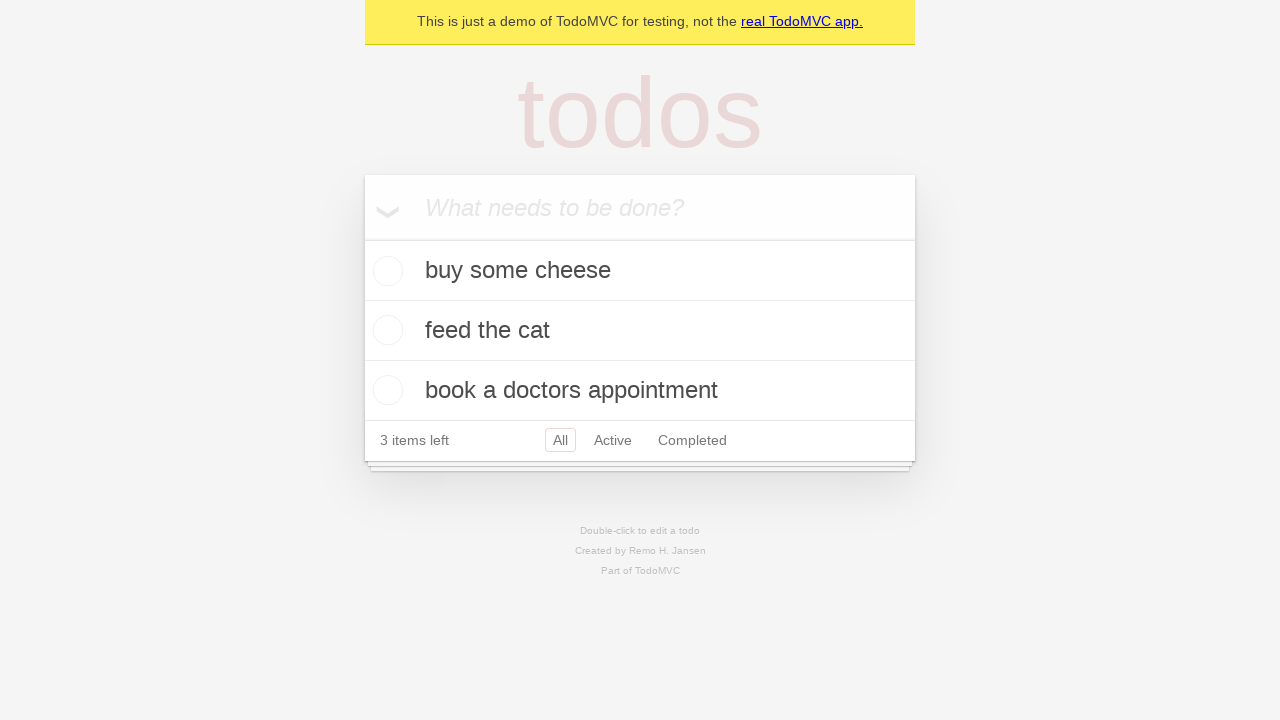

Marked second todo item as completed at (385, 330) on internal:testid=[data-testid="todo-item"s] >> nth=1 >> internal:role=checkbox
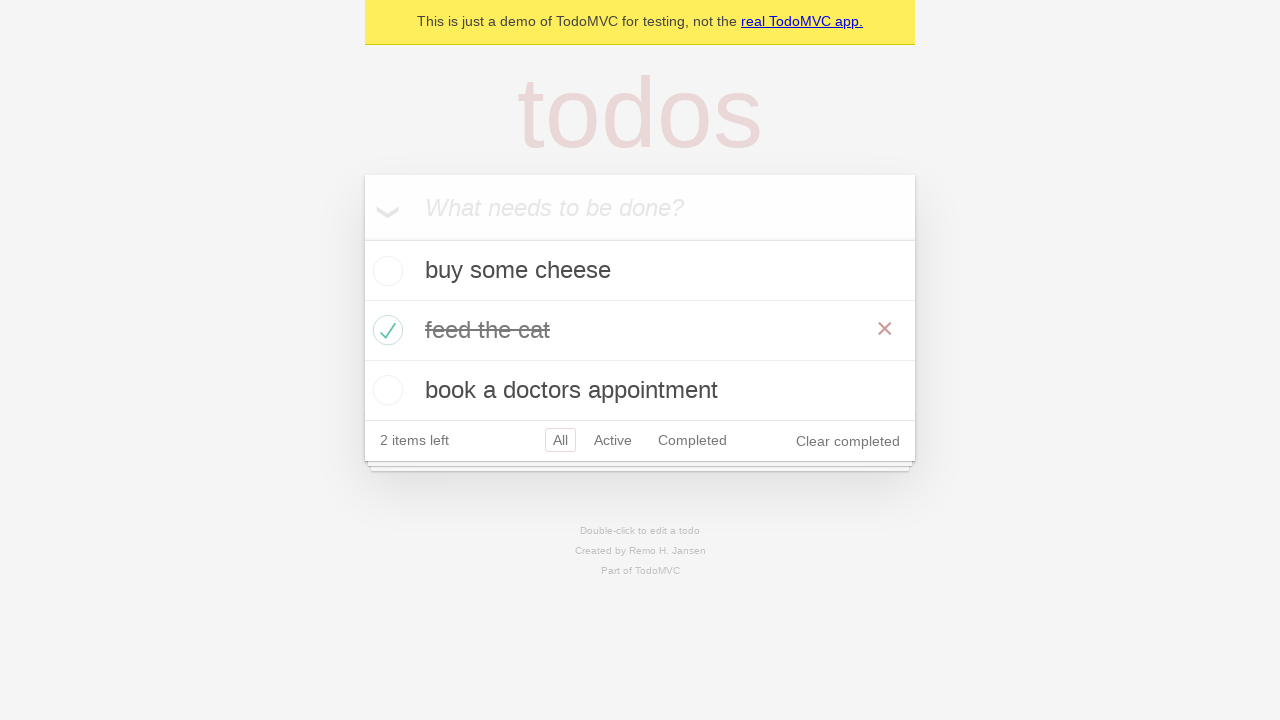

Clicked Completed filter to display only completed items at (692, 440) on internal:role=link[name="Completed"i]
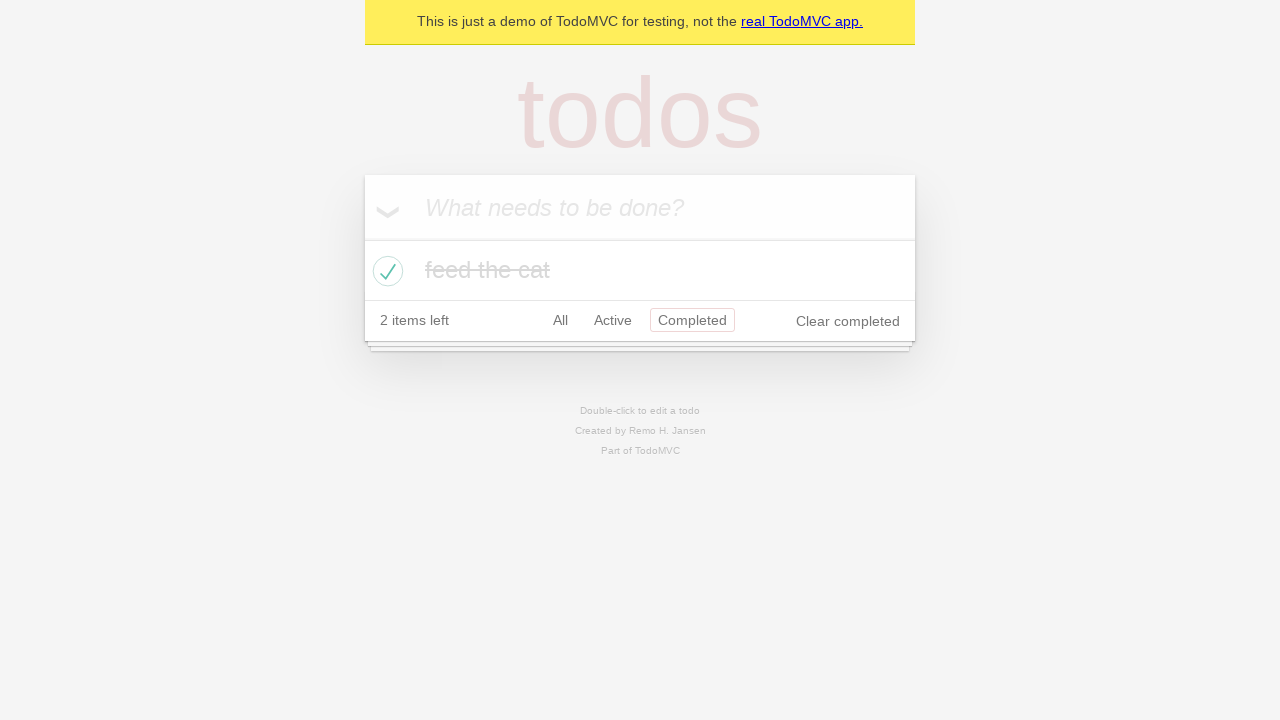

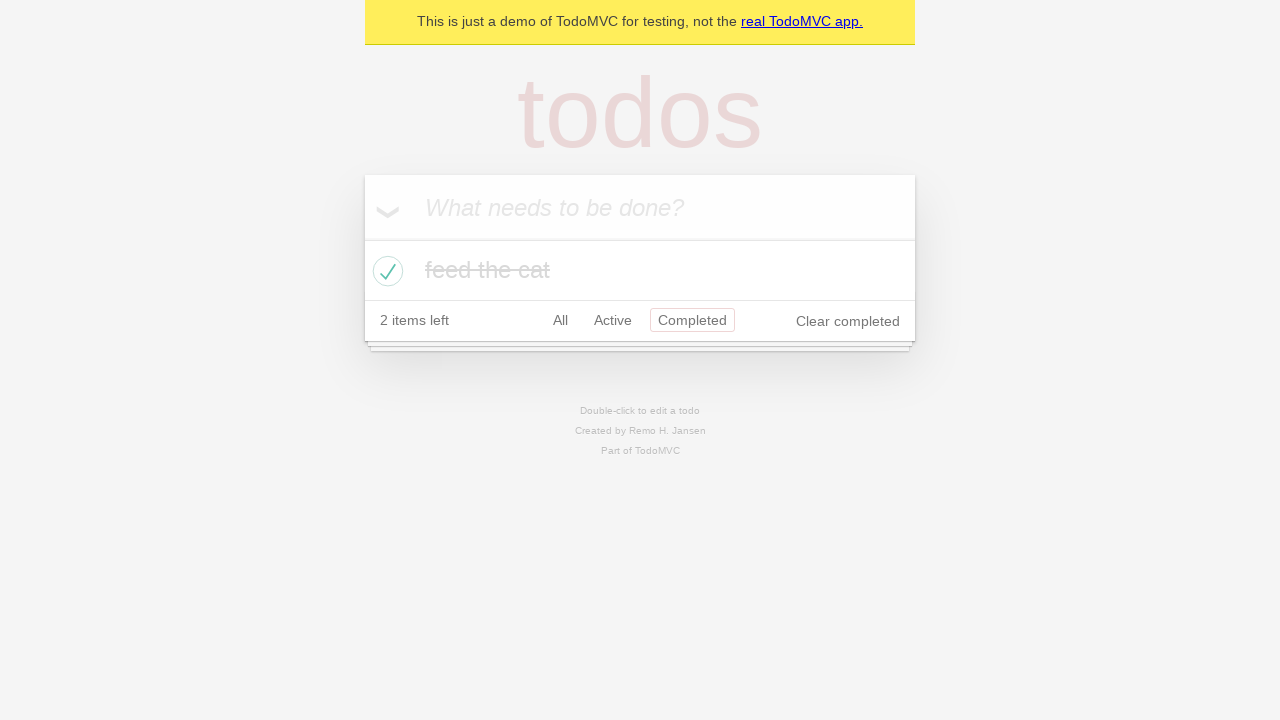